Tests registration form validation when confirmation email doesn't match the original email

Starting URL: https://alada.vn/tai-khoan/dang-ky.html

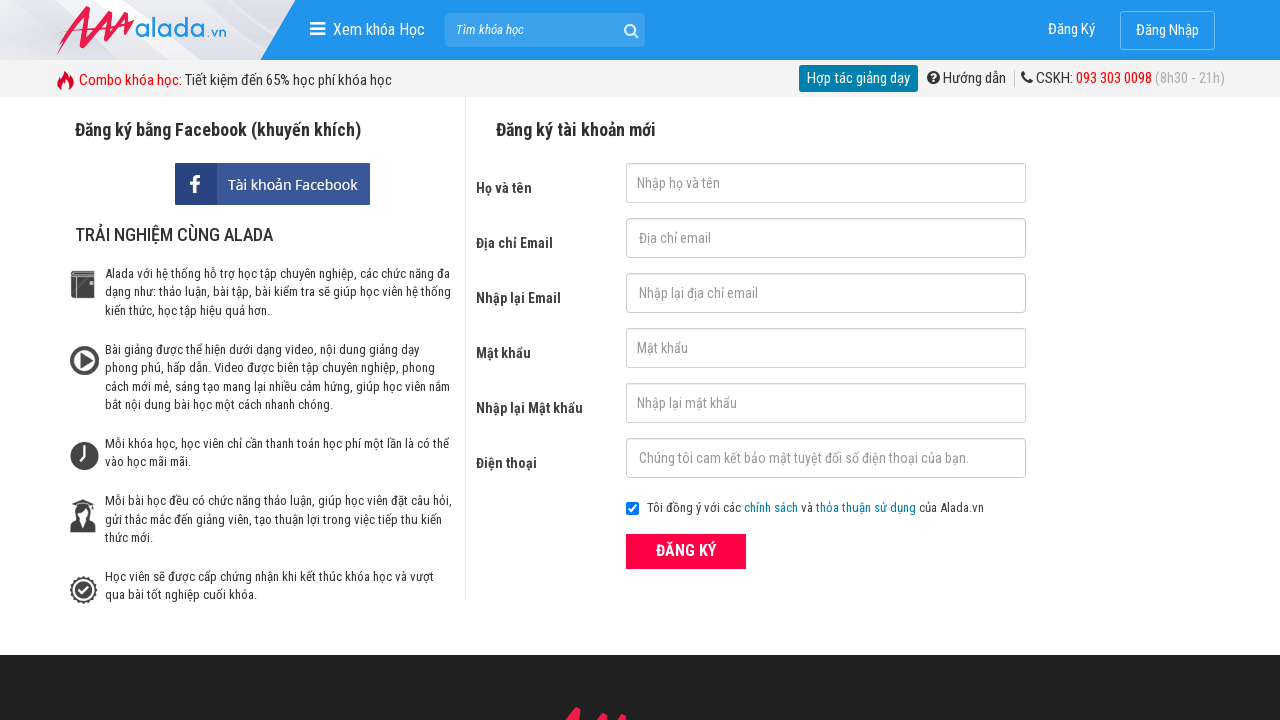

Navigated to registration page
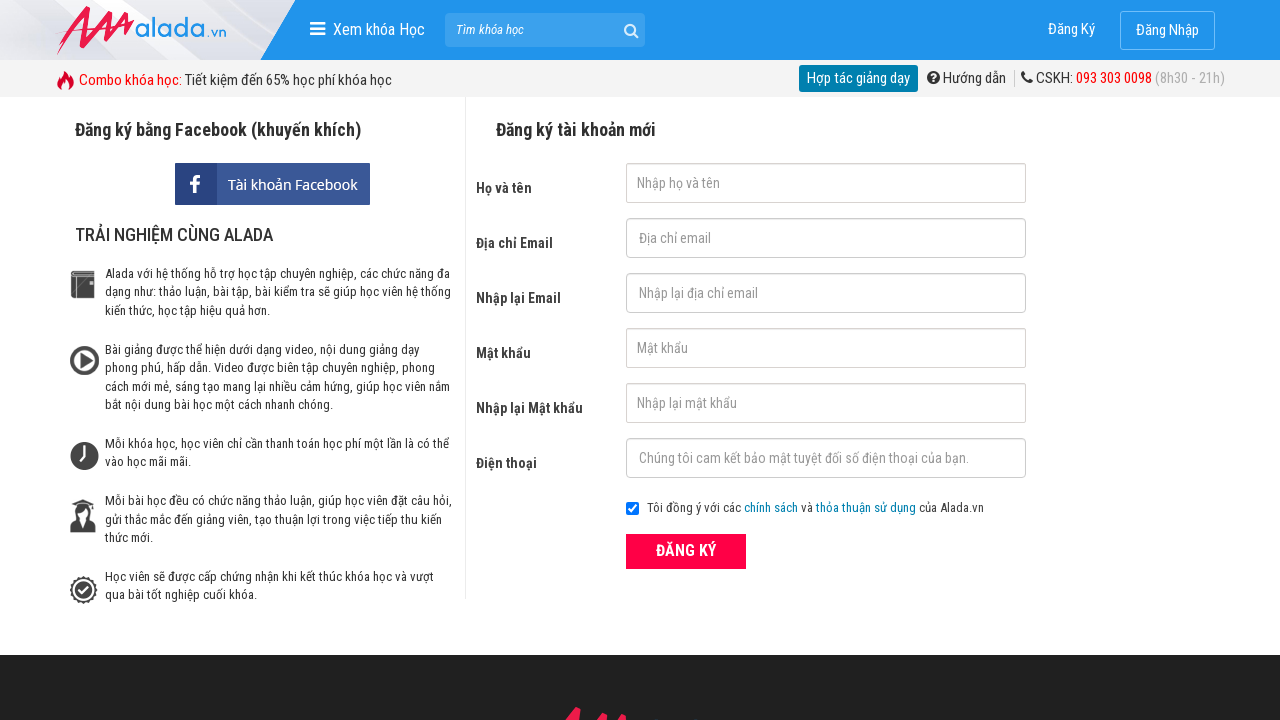

Filled first name field with 'Trang Le' on #txtFirstname
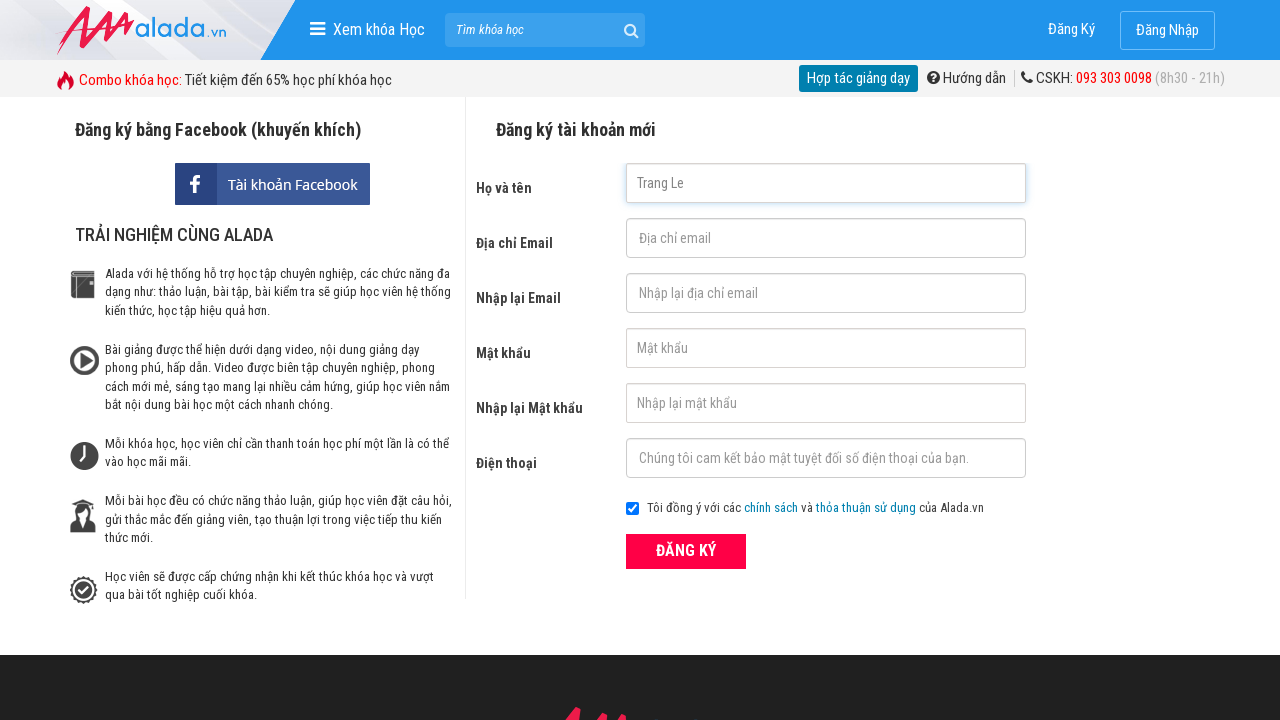

Filled email field with 'trangle@gmail.com' on #txtEmail
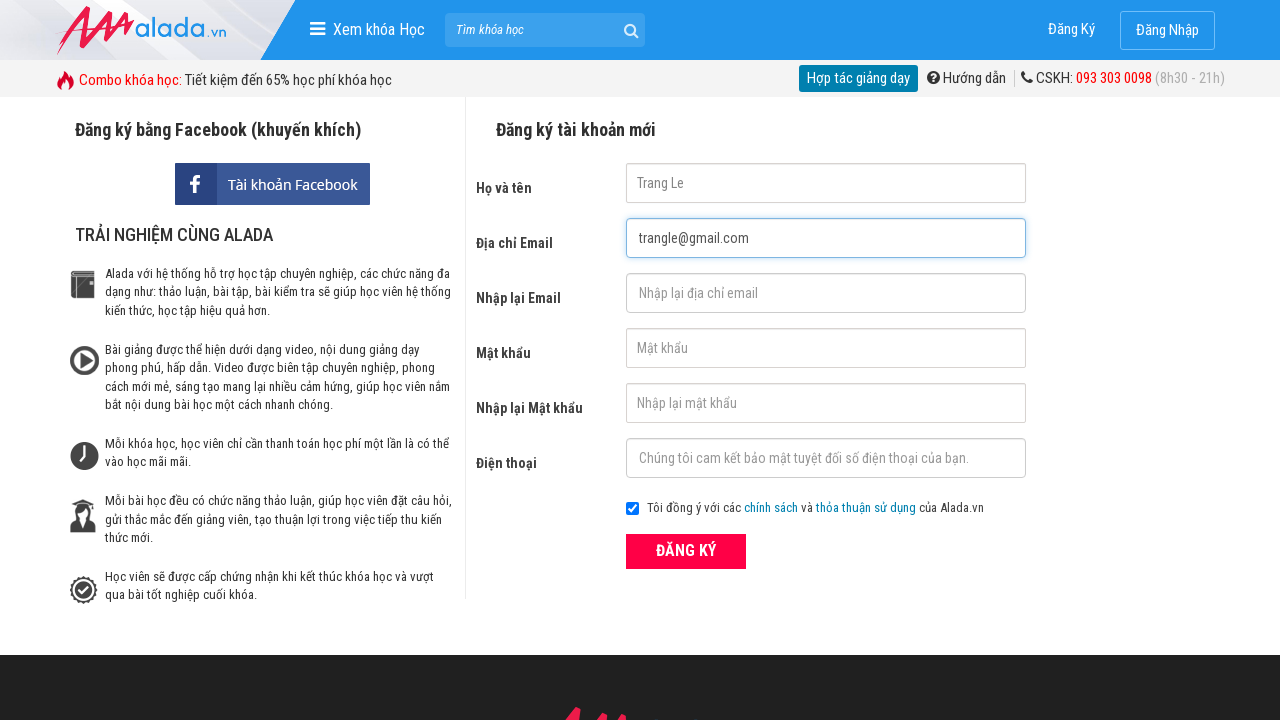

Filled confirmation email field with mismatched email 'trangle@gmail.vn' on #txtCEmail
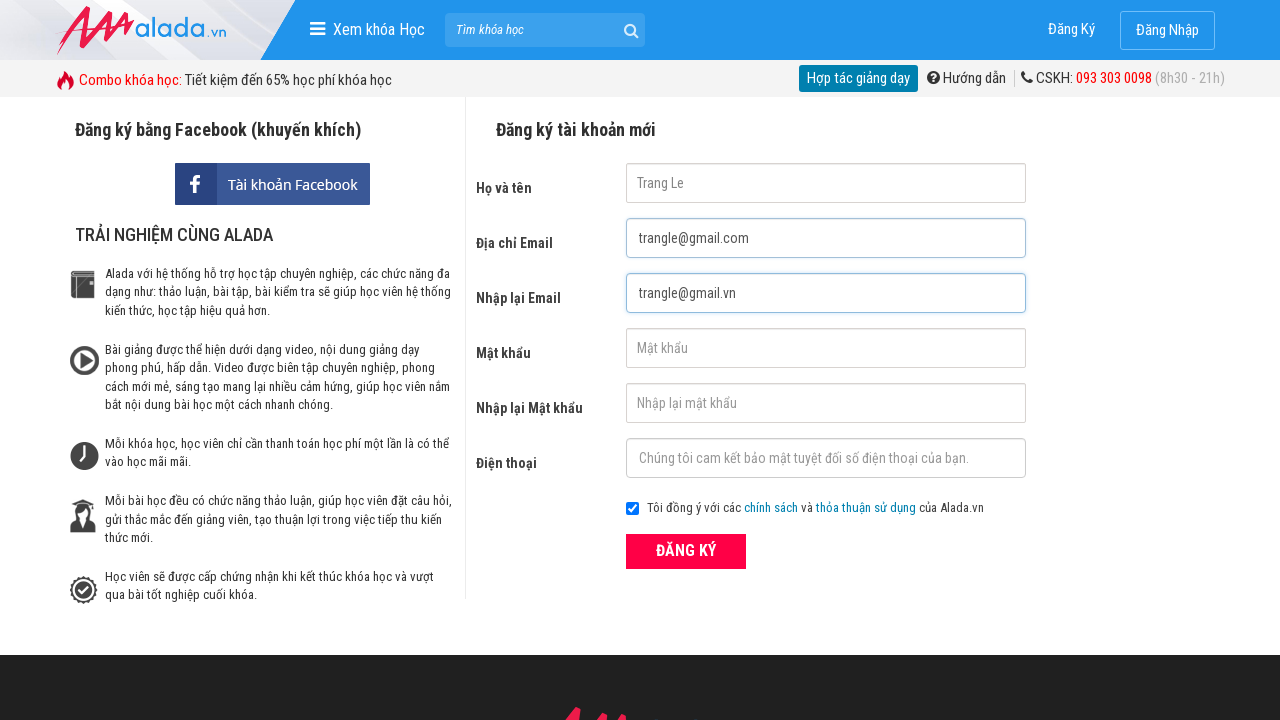

Filled password field with '123456' on #txtPassword
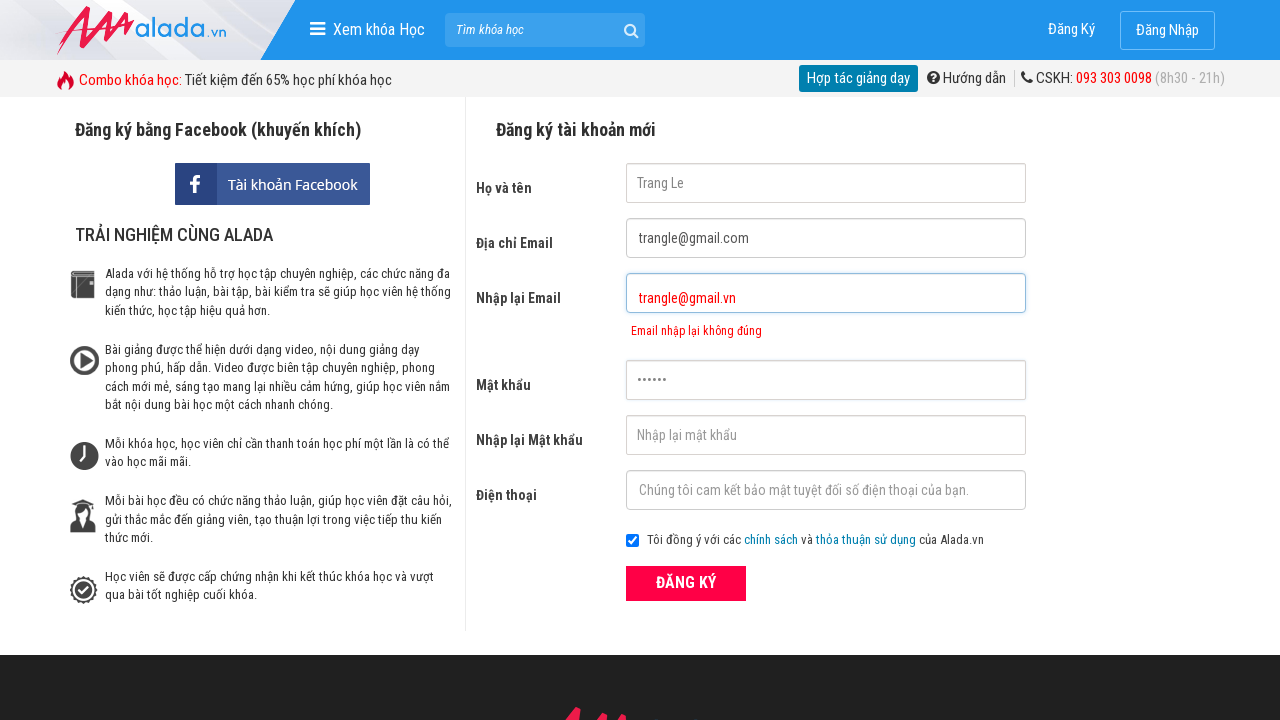

Filled confirm password field with '123456' on #txtCPassword
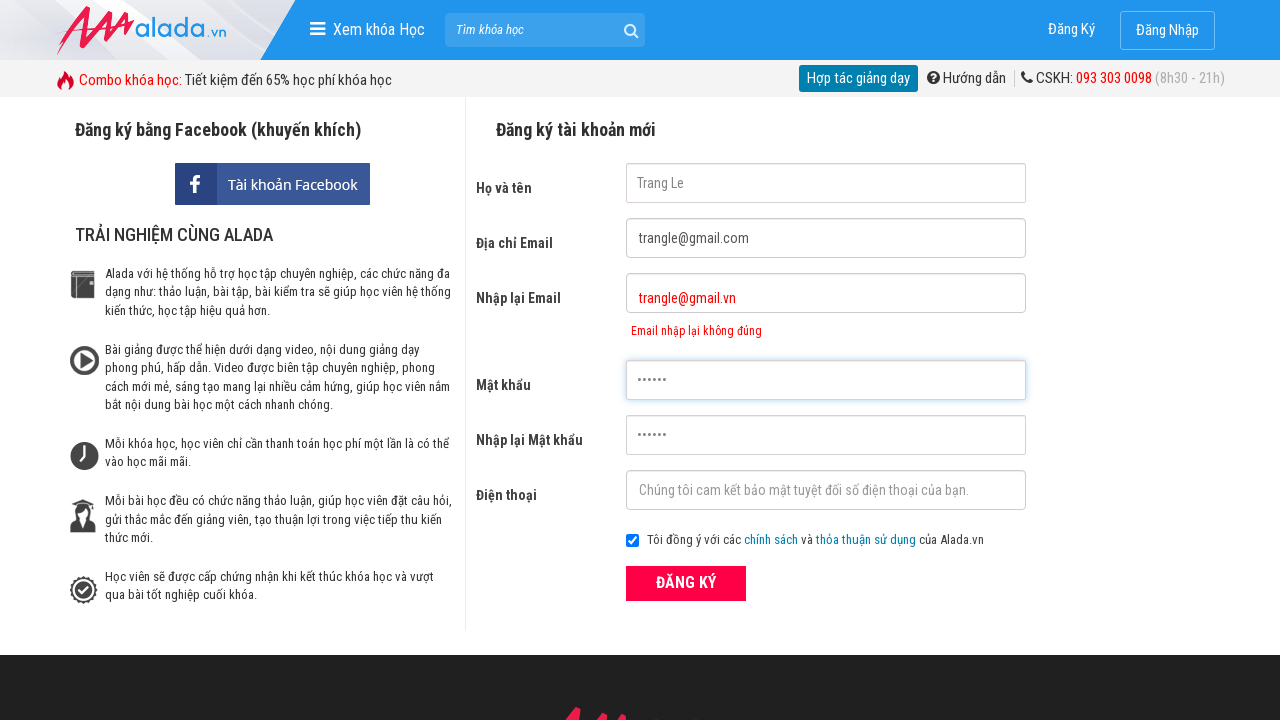

Filled phone field with '0932073845' on #txtPhone
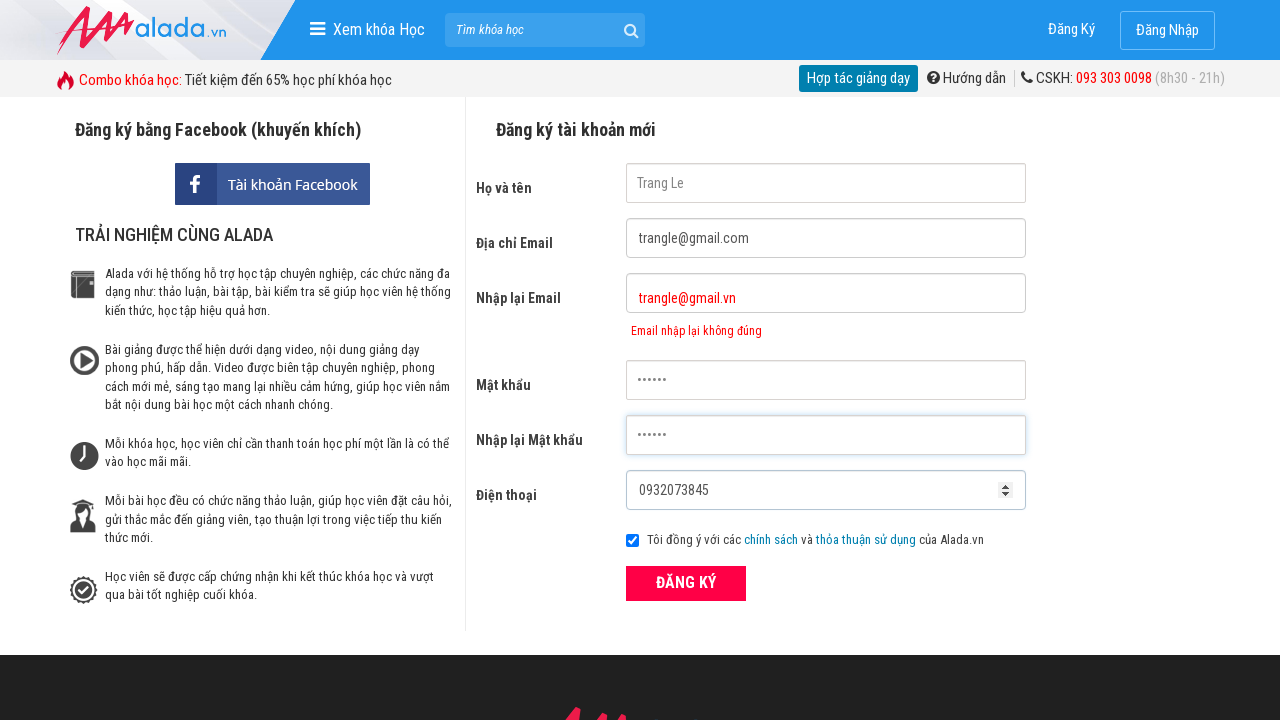

Clicked register button to submit form at (686, 583) on button[type='submit']
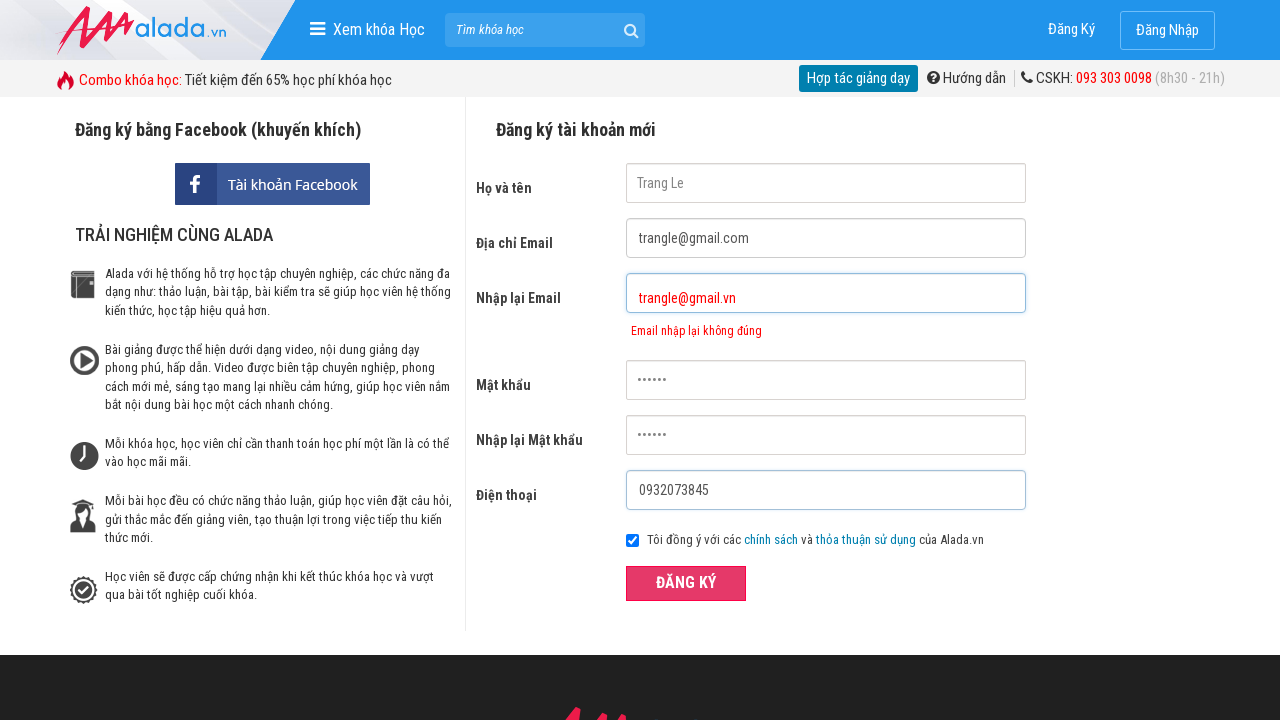

Confirmation email error message appeared
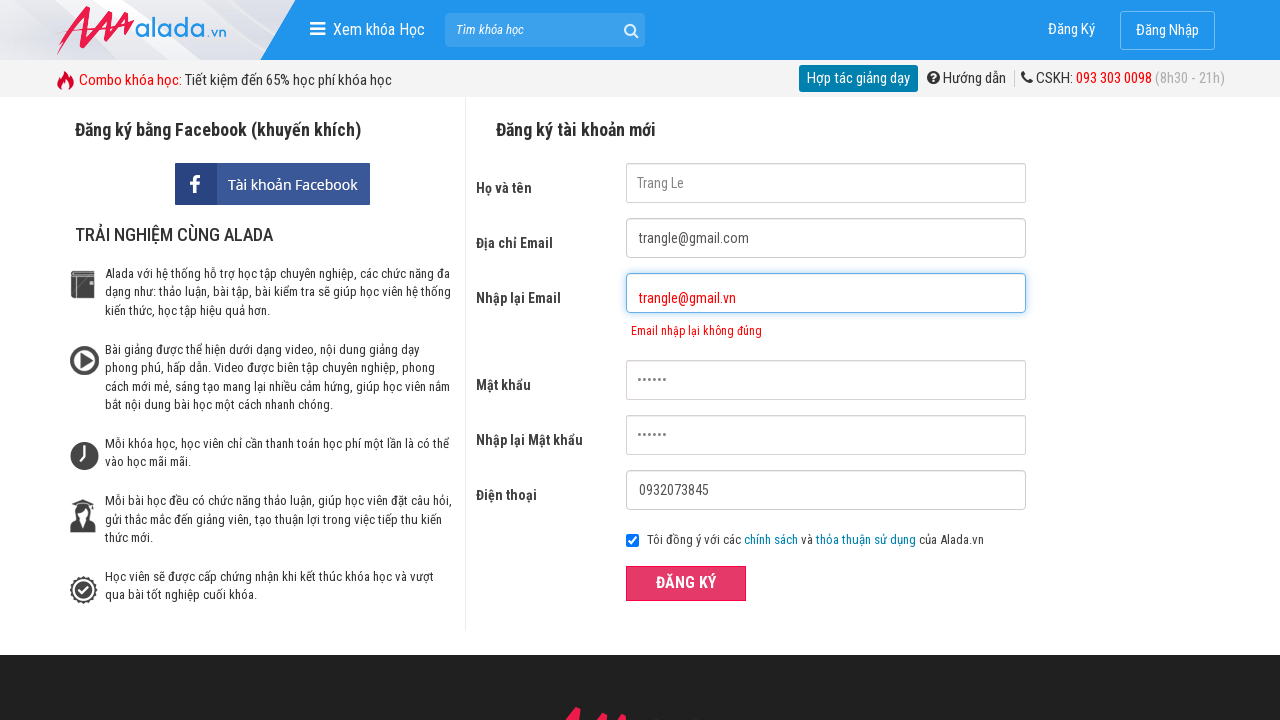

Verified error message: 'Email nhập lại không đúng'
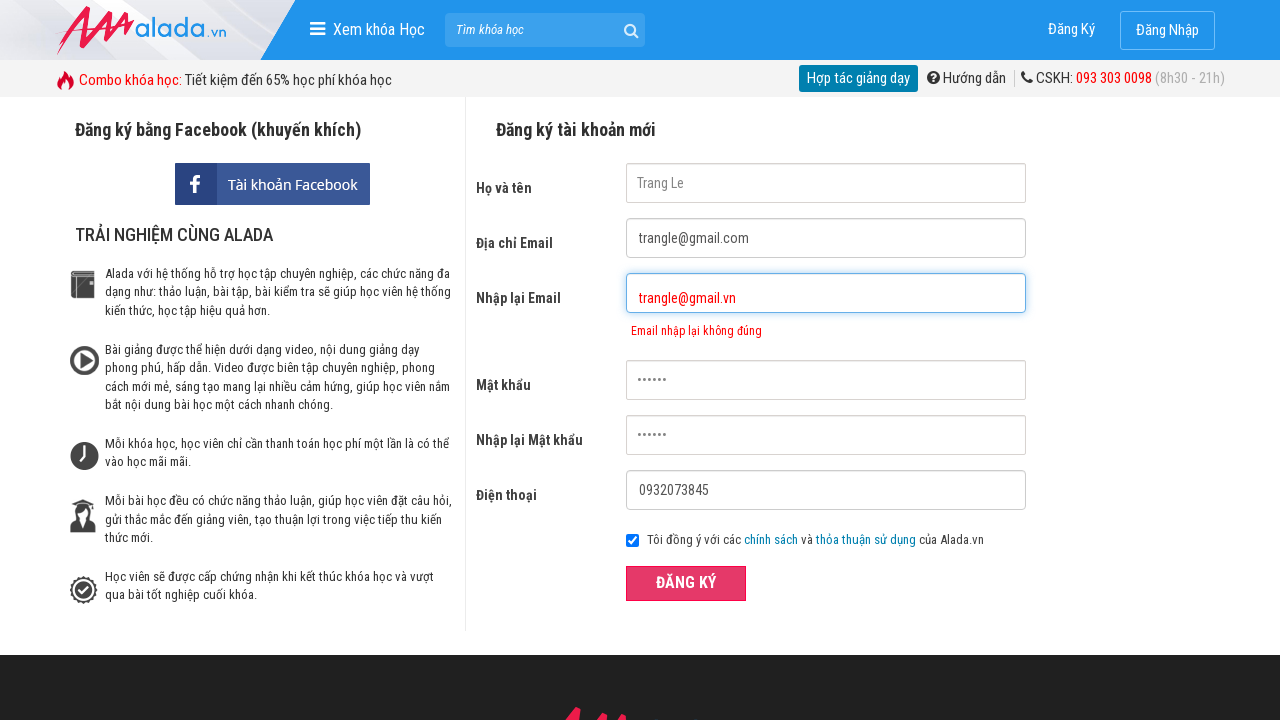

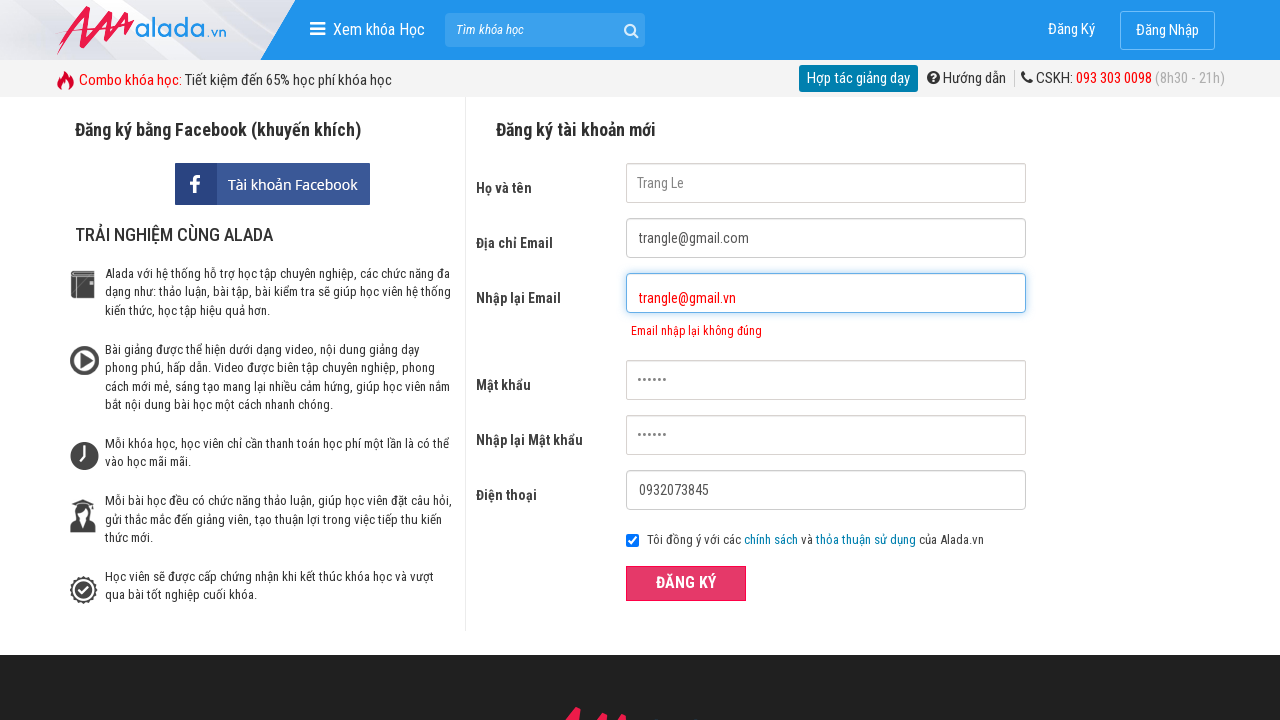